Tests a title case converter tool by entering text into an input field, clicking the convert button, and waiting for the converted result to appear.

Starting URL: https://titlecase.com/titlecase

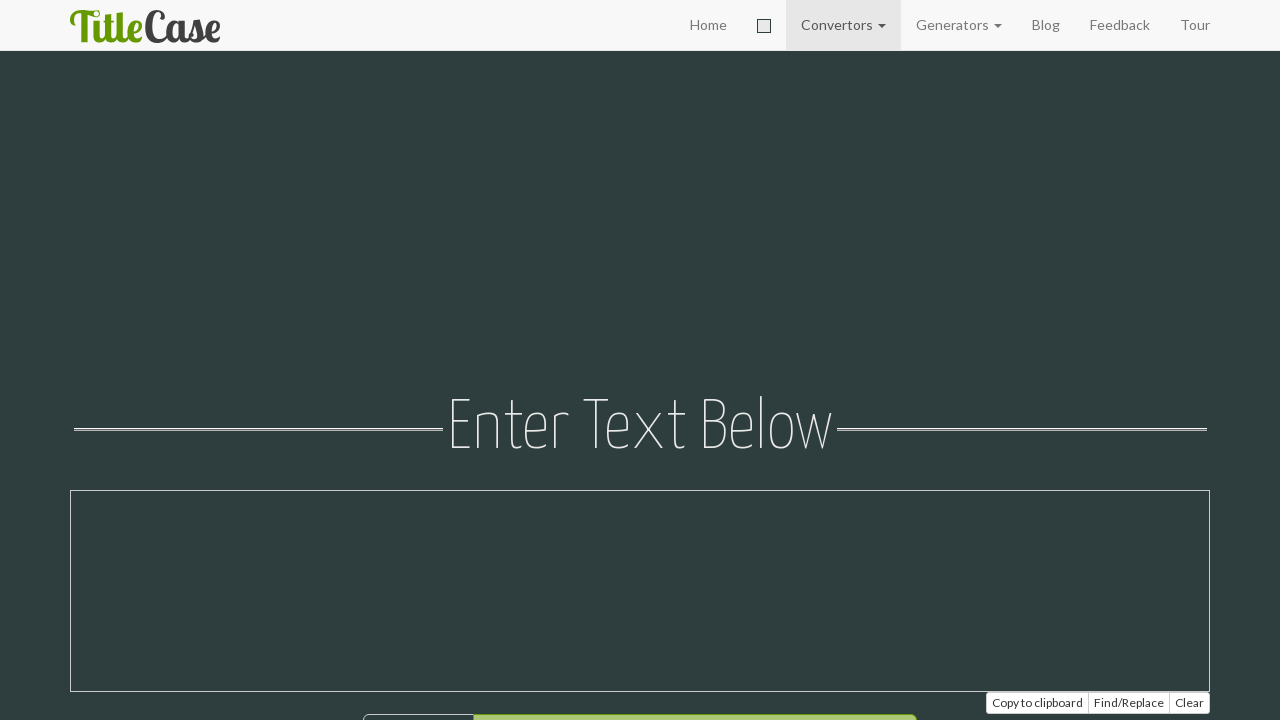

Waited for input field to become visible
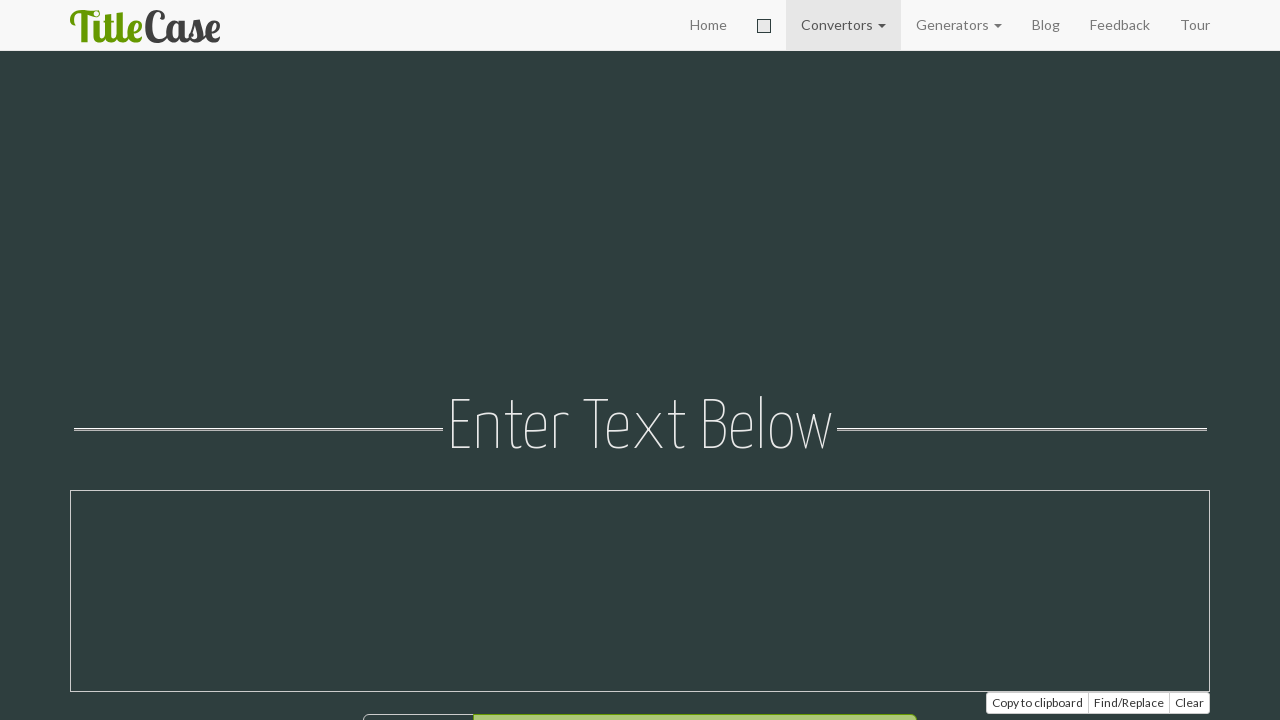

Entered 'sample heading text' into the input field
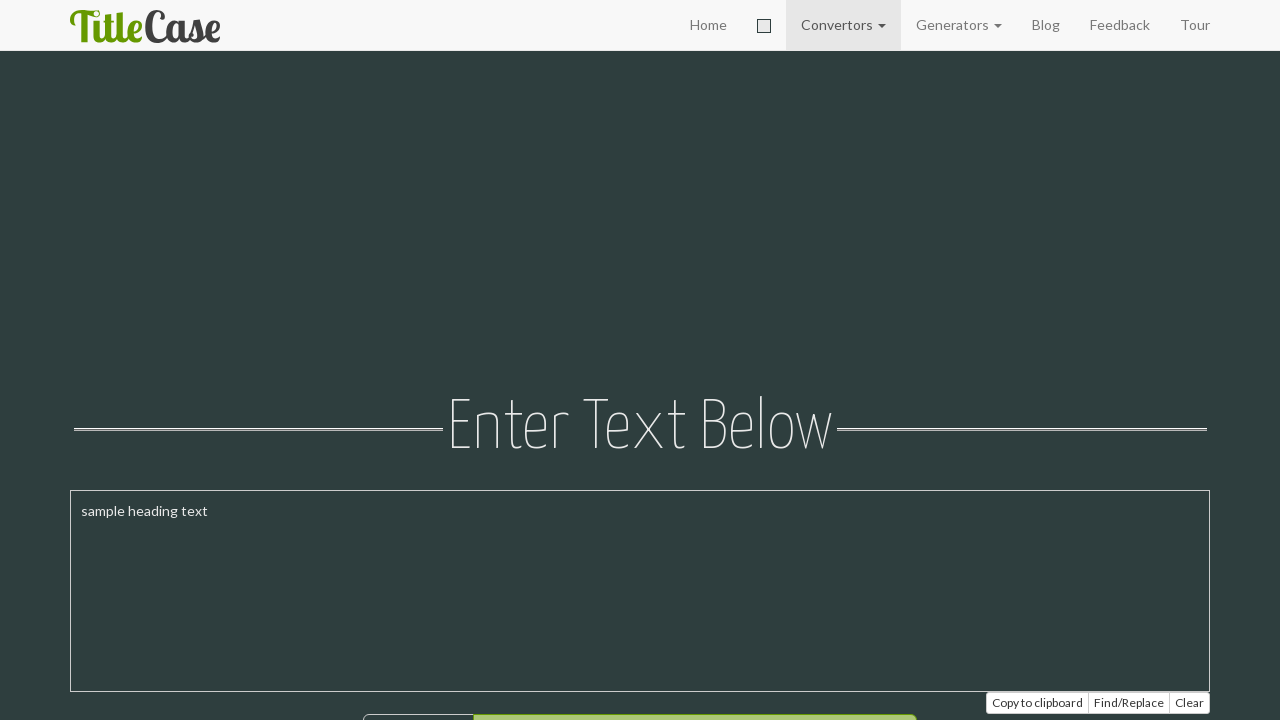

Clicked the convert button at (694, 697) on button[type='submit'][name='convert-button']
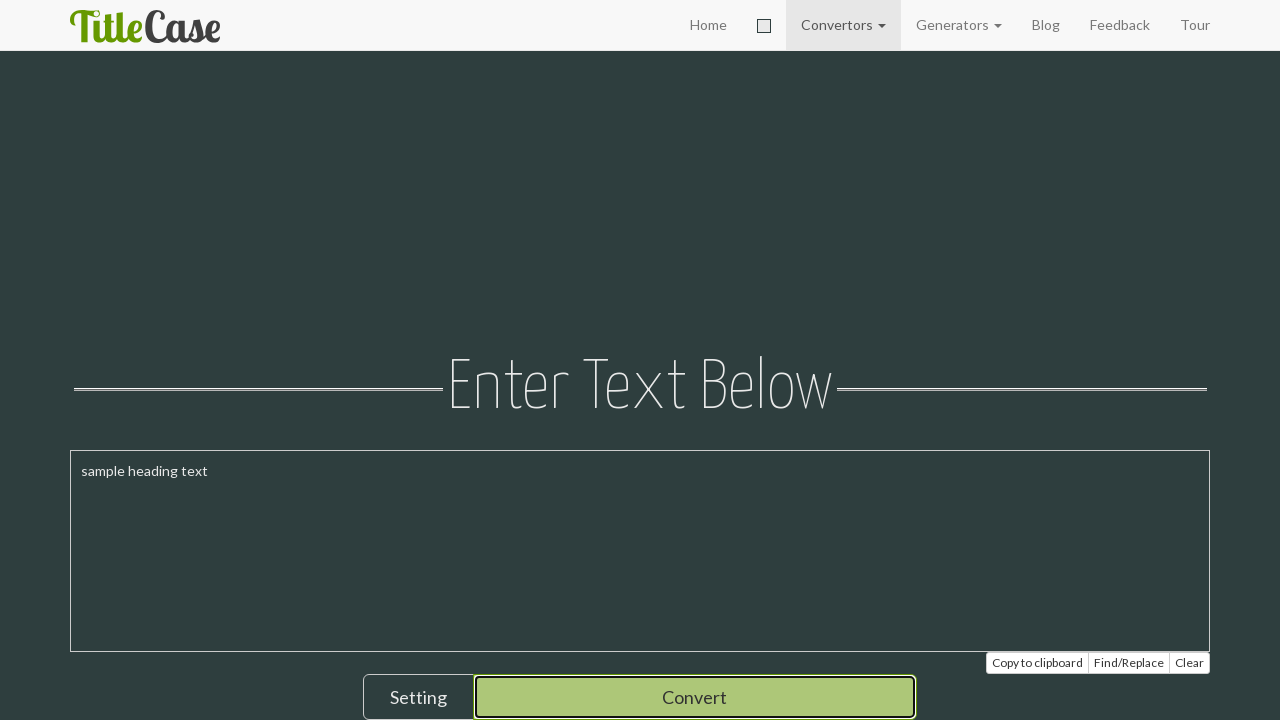

Title case conversion result appeared
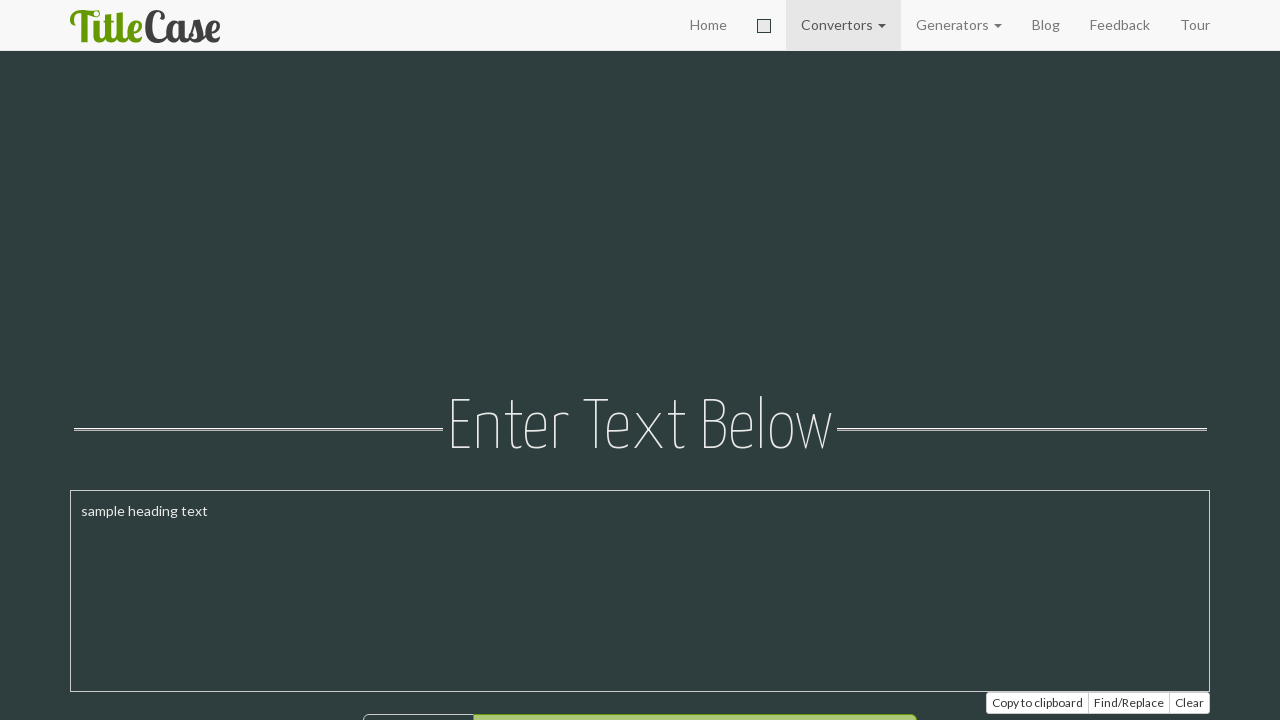

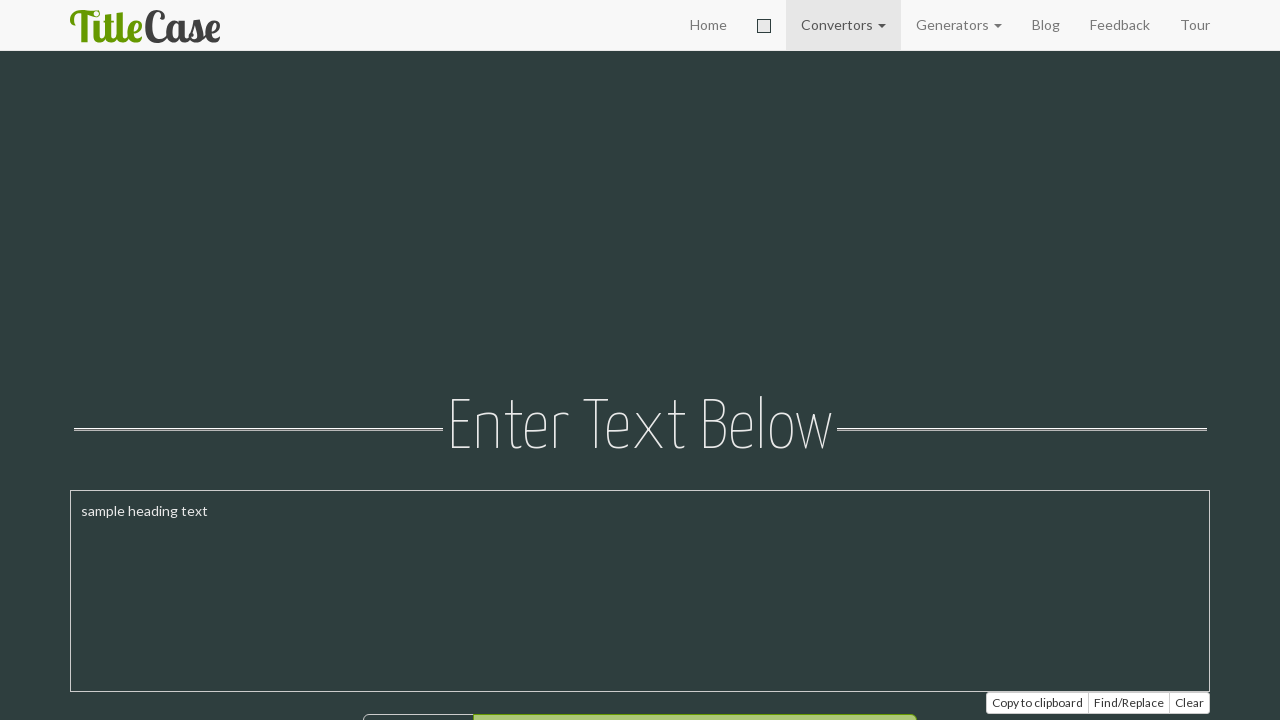